Navigates to a website and attempts to execute JavaScript to navigate browser history

Starting URL: https://www.kwokyinmak.com/

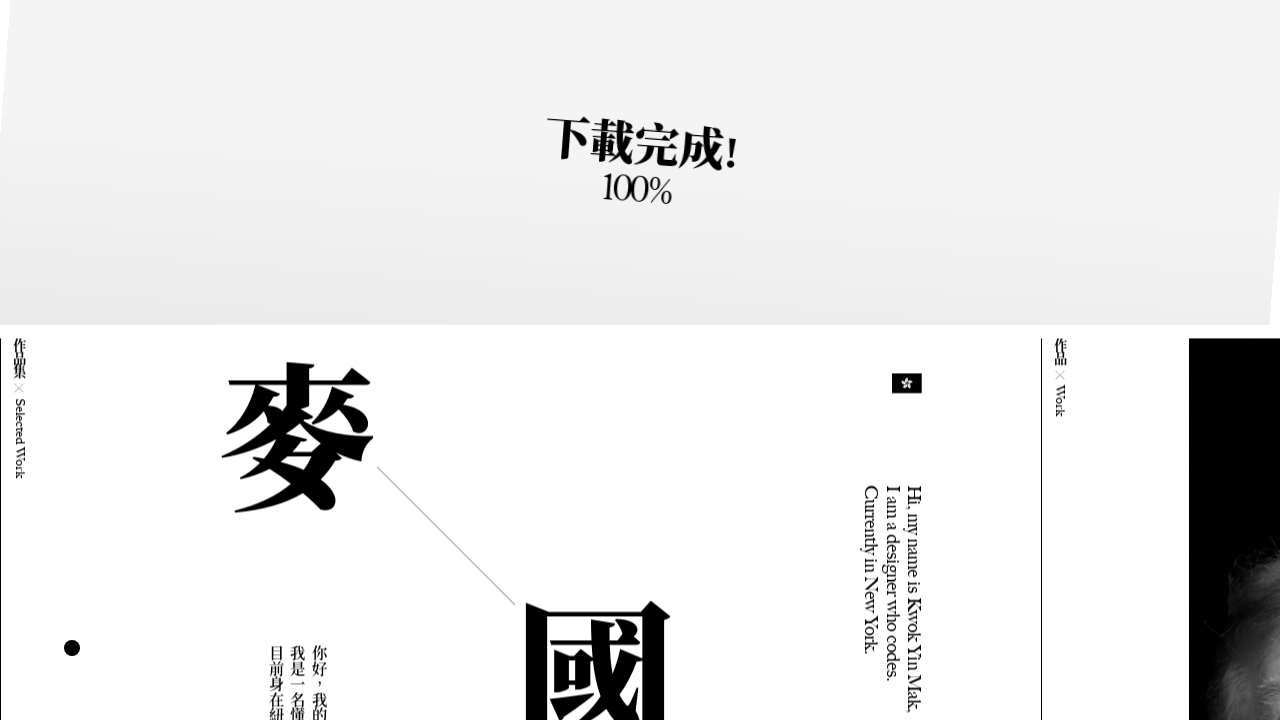

Waited 8 seconds for page to load
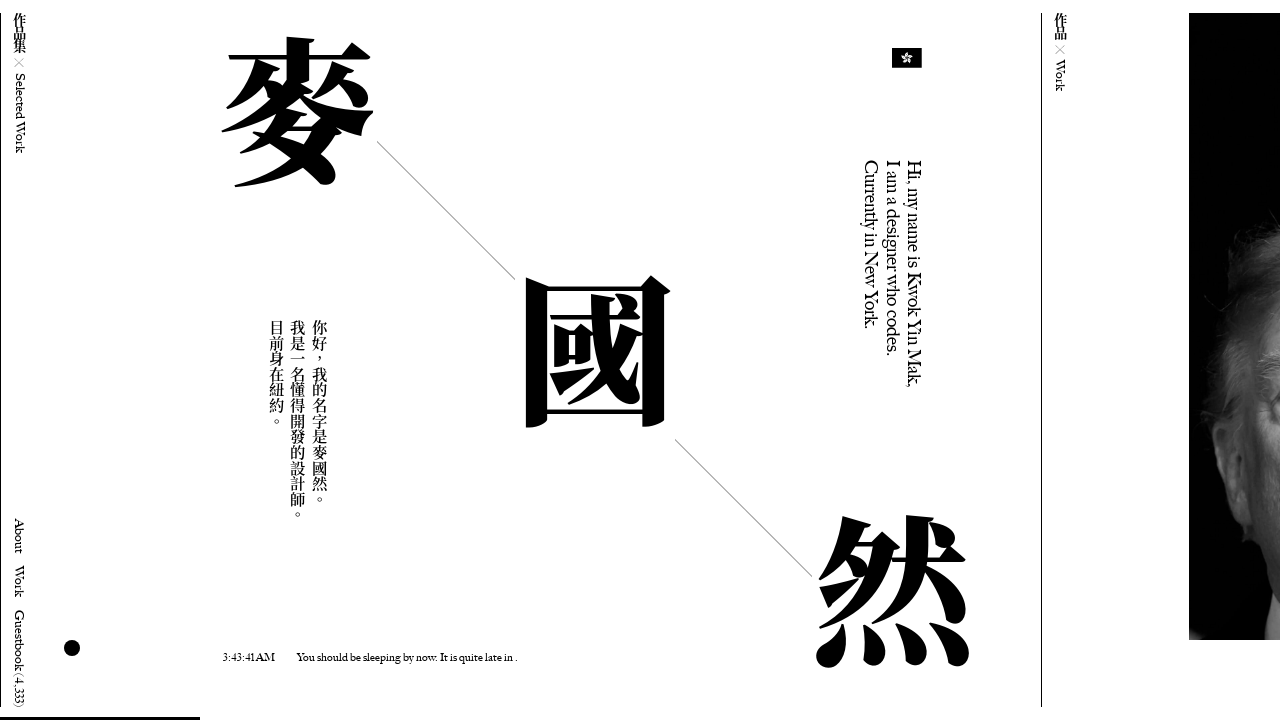

Executed JavaScript to refresh browser history
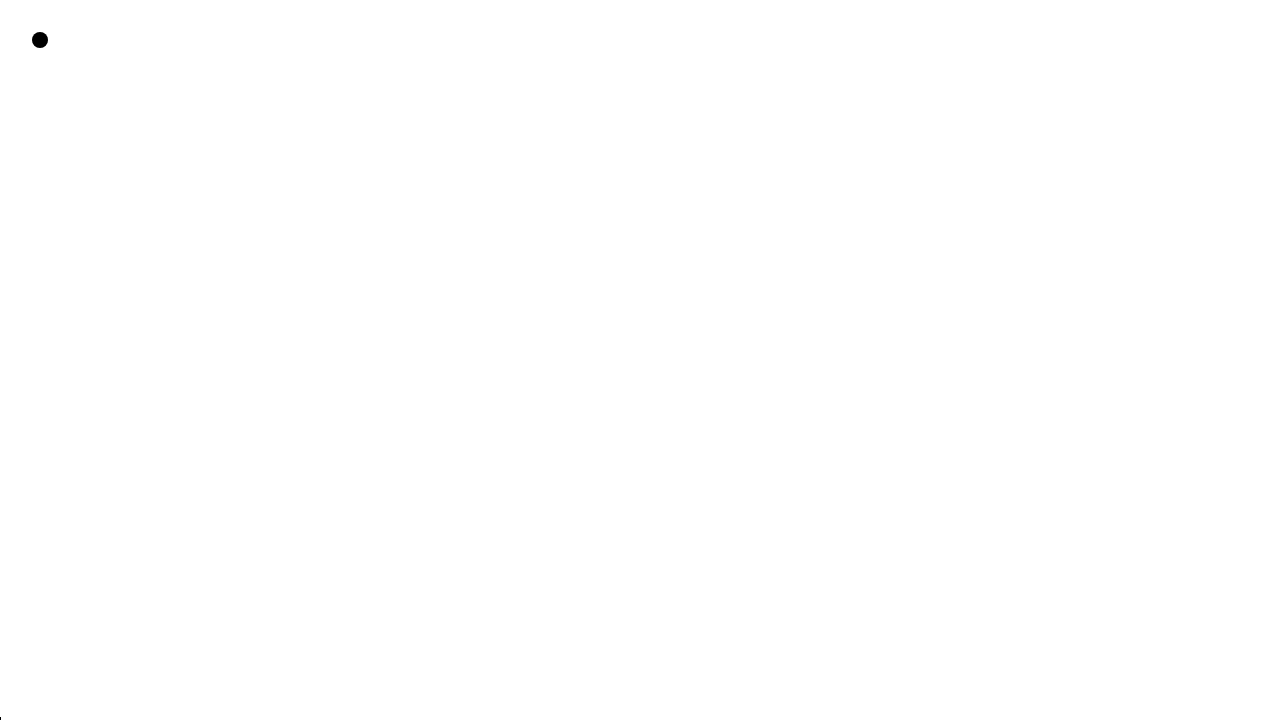

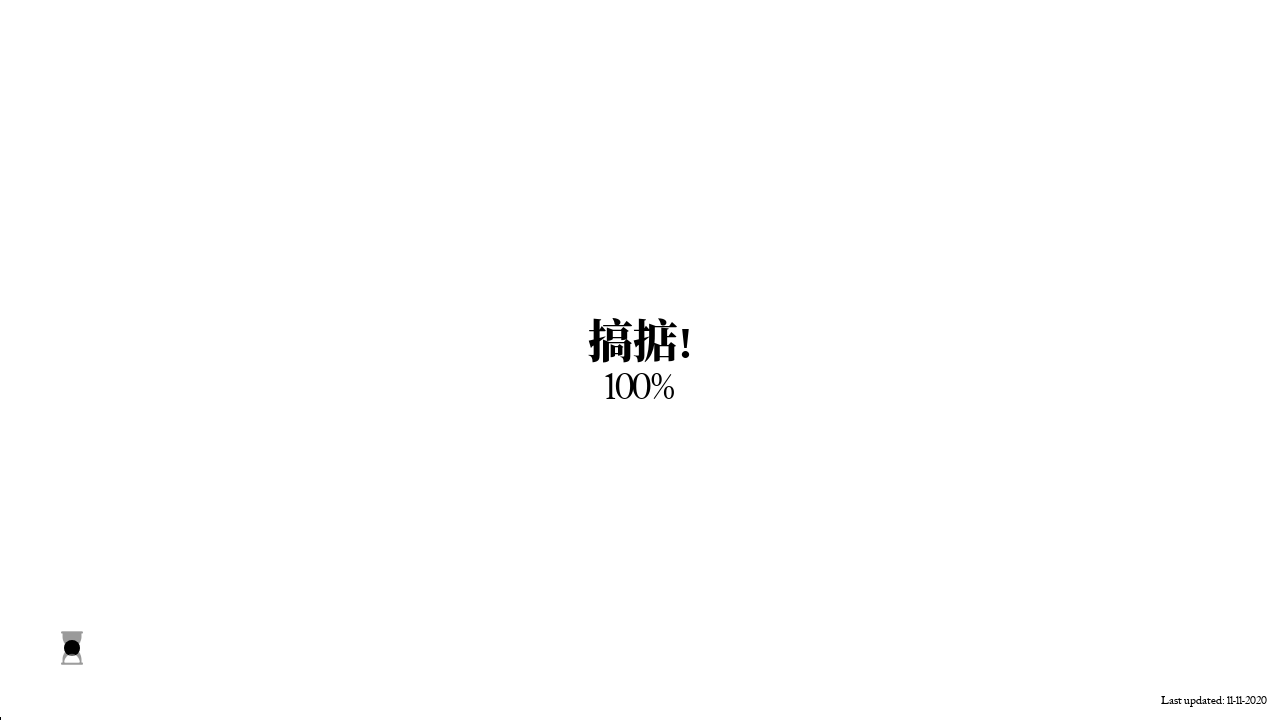